Simple navigation test that opens the Maven Repository website and maximizes the browser window

Starting URL: https://mvnrepository.com/

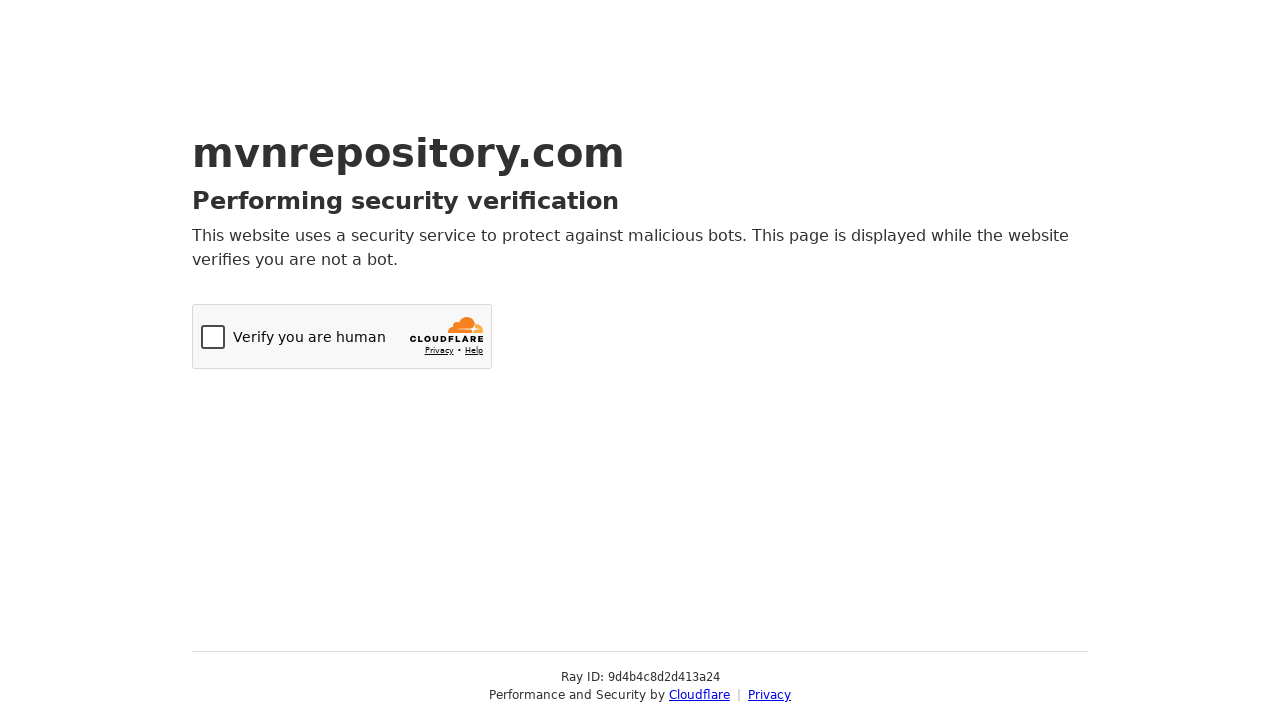

Maximized browser window to 1920x1080
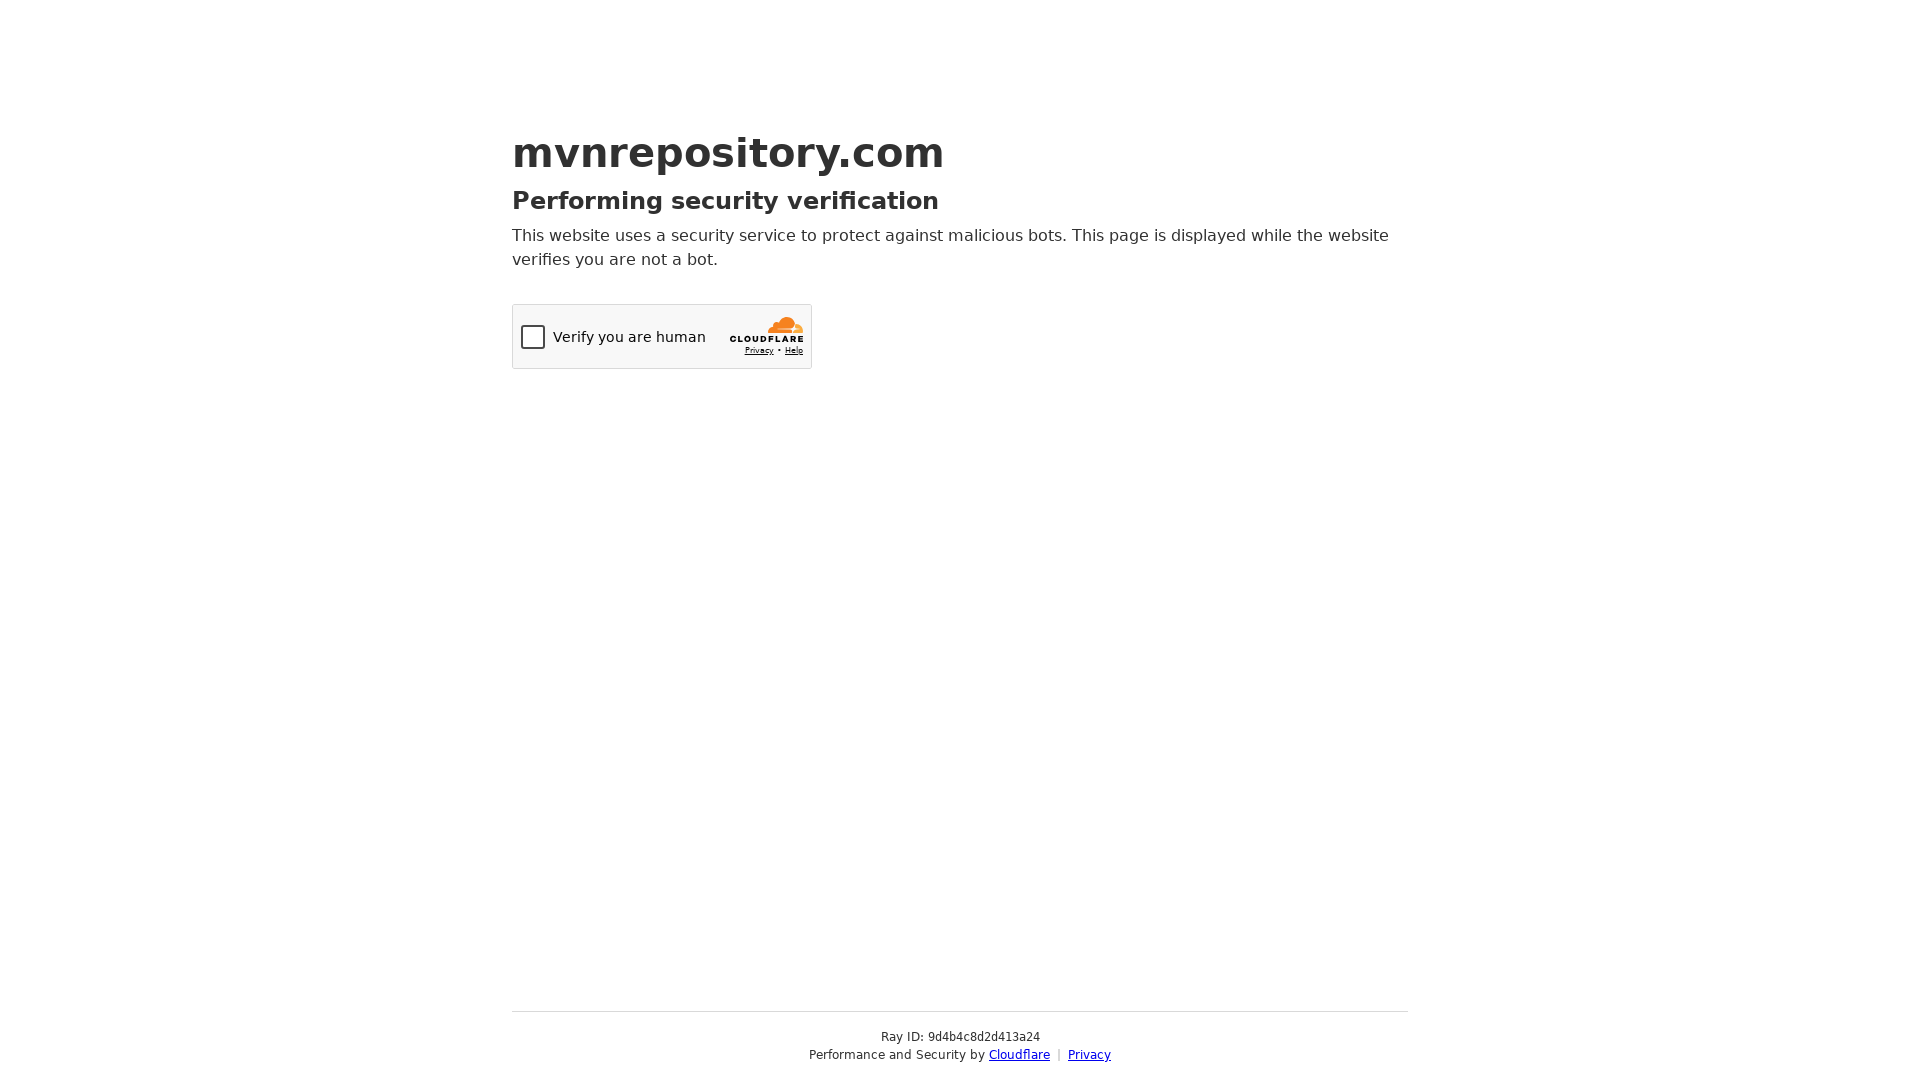

Maven Repository website fully loaded
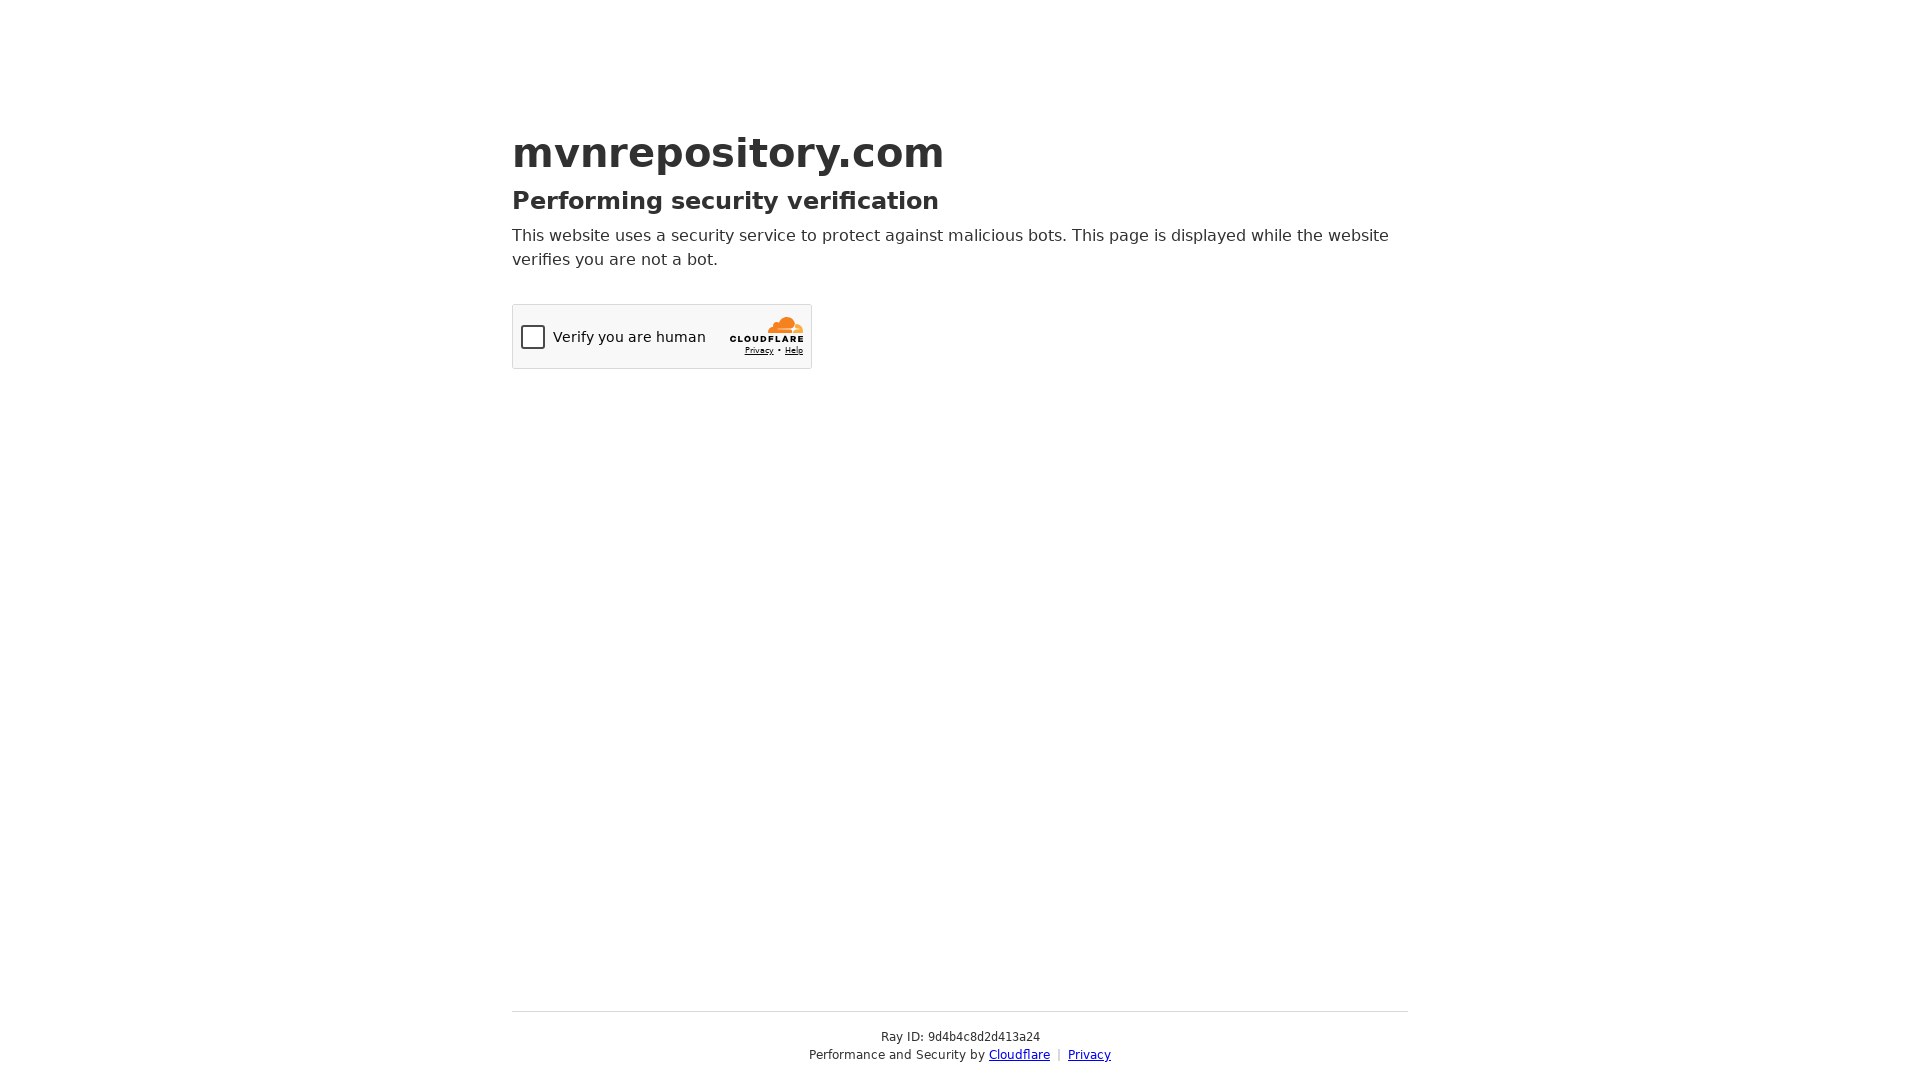

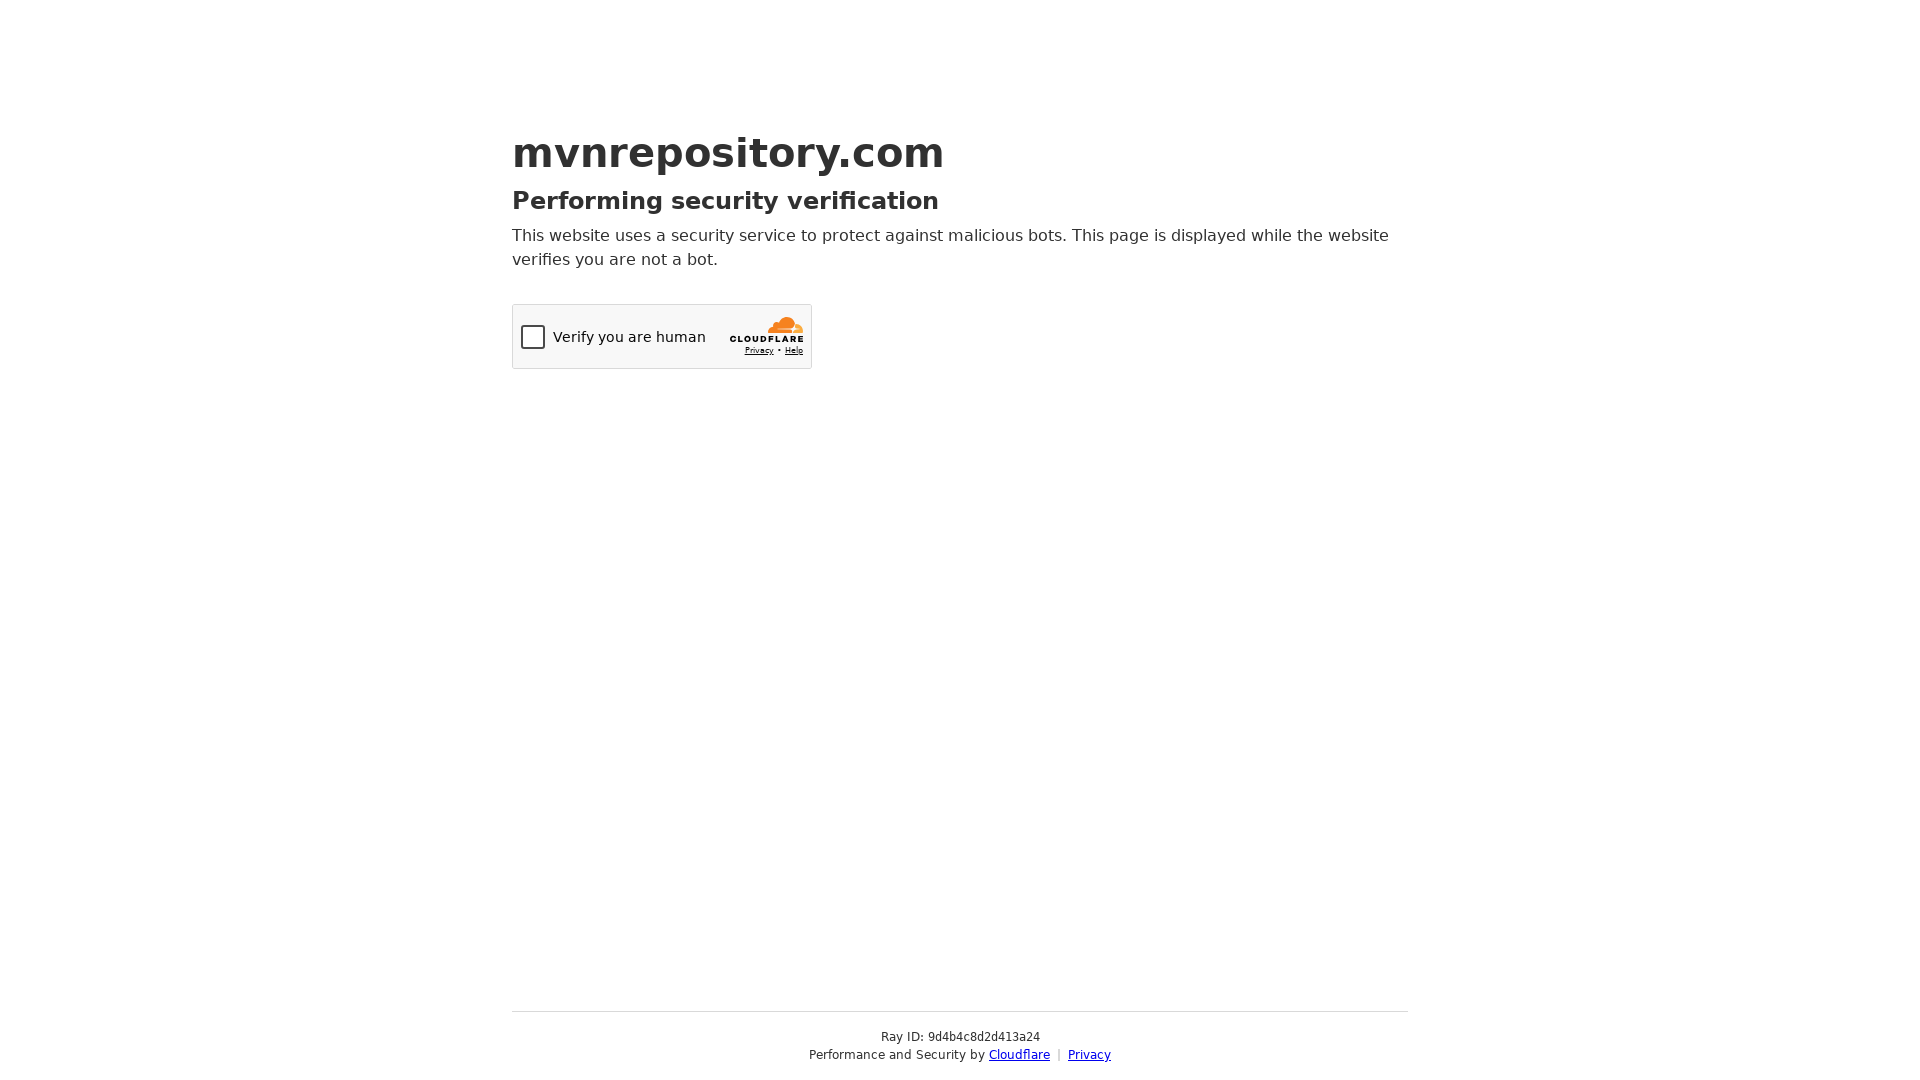